Tests that the todo counter displays the correct number of items

Starting URL: https://demo.playwright.dev/todomvc

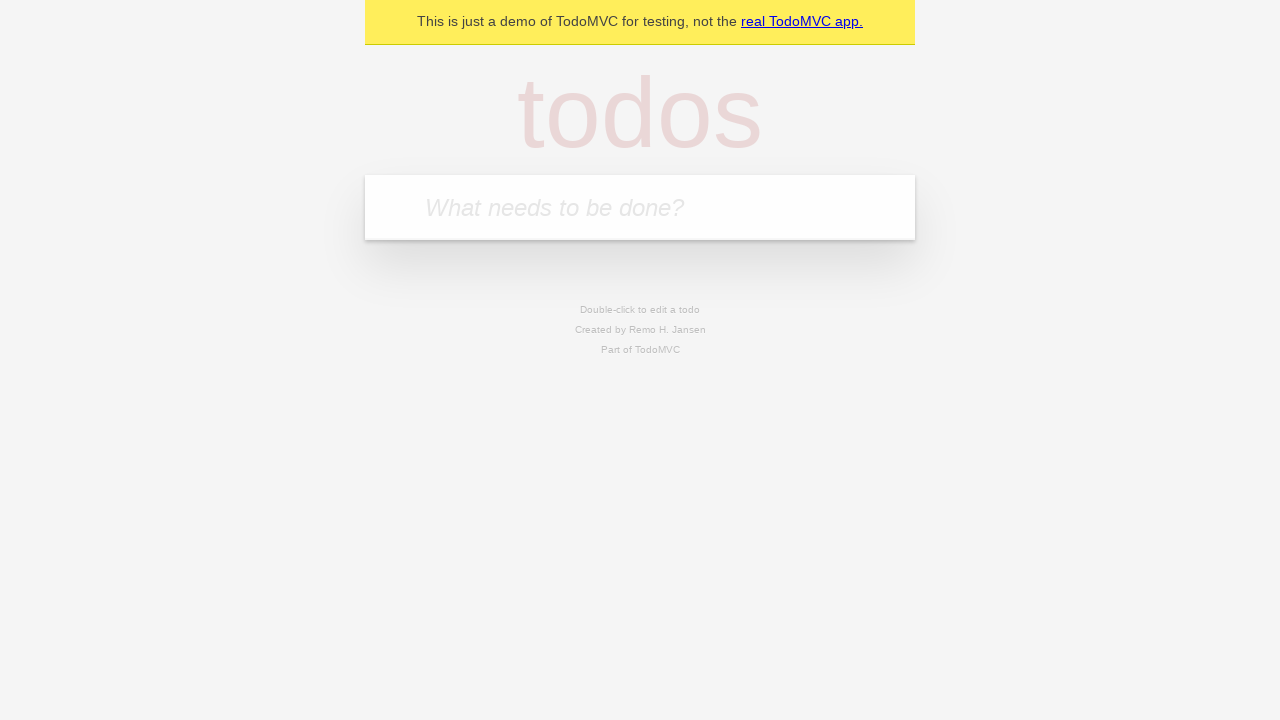

Located the 'What needs to be done?' input field
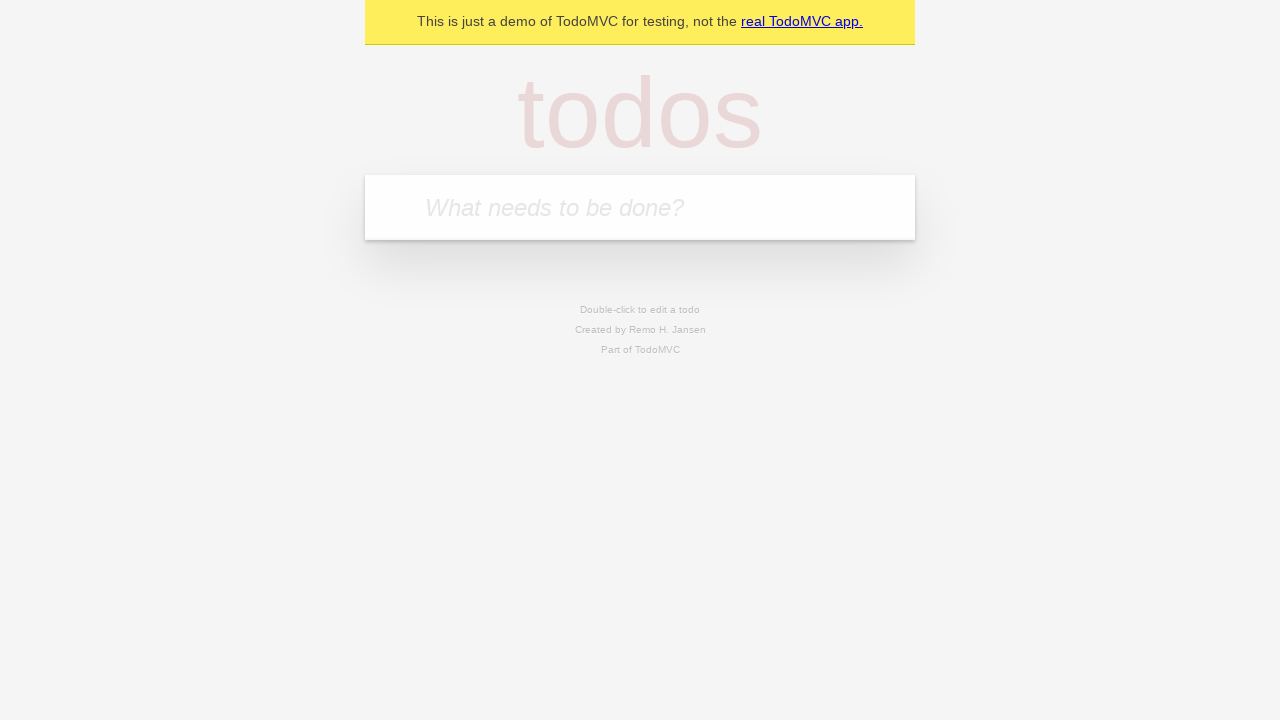

Filled first todo input with 'buy some cheese' on internal:attr=[placeholder="What needs to be done?"i]
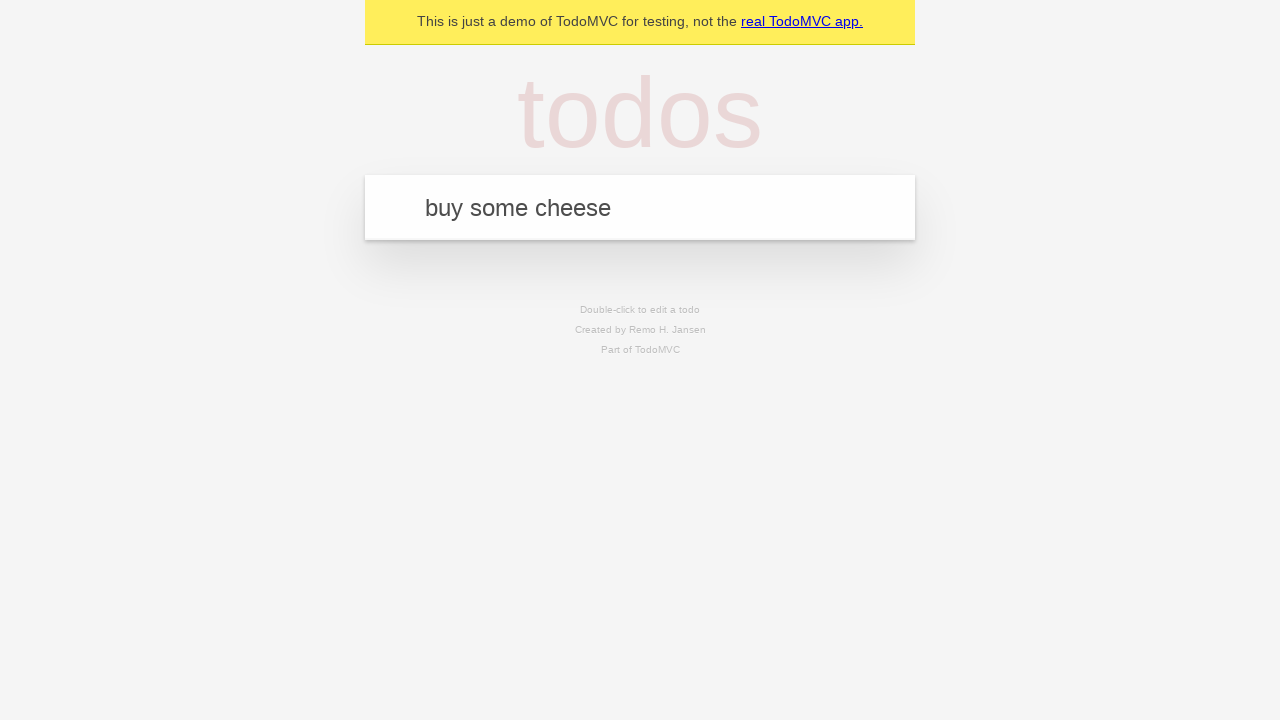

Pressed Enter to create first todo item on internal:attr=[placeholder="What needs to be done?"i]
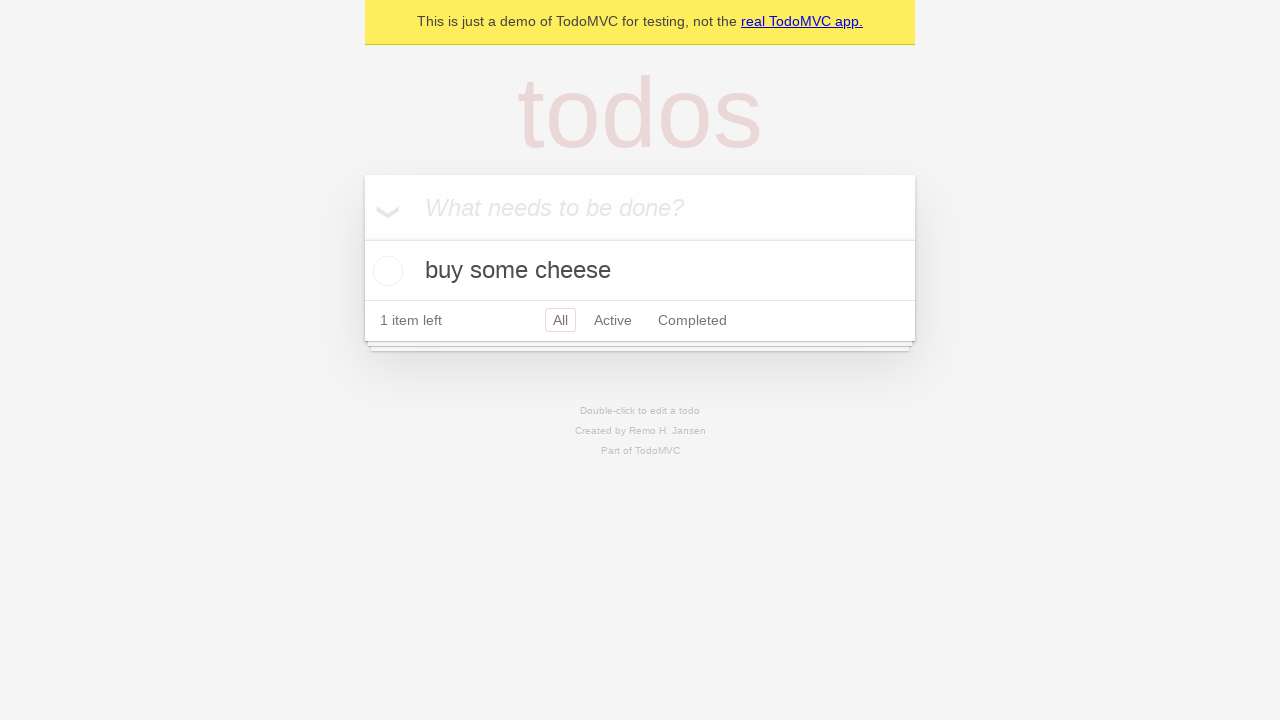

Todo counter element appeared on page
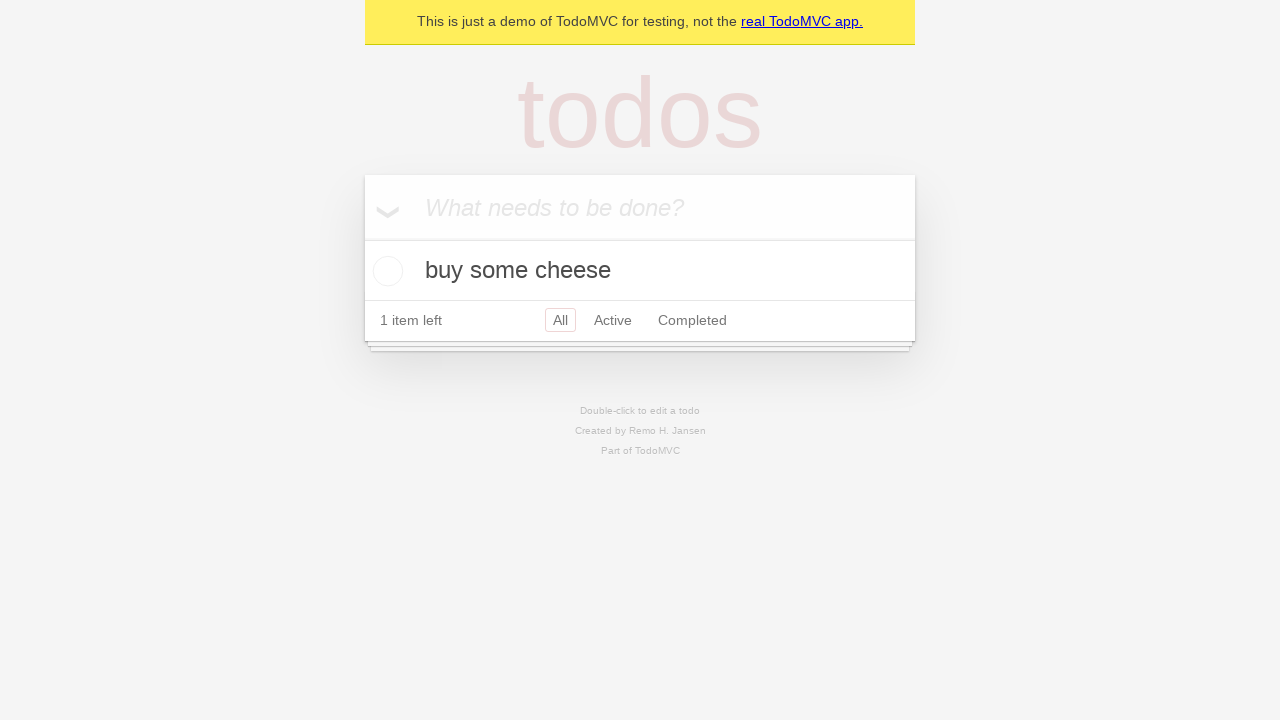

Filled second todo input with 'feed the cat' on internal:attr=[placeholder="What needs to be done?"i]
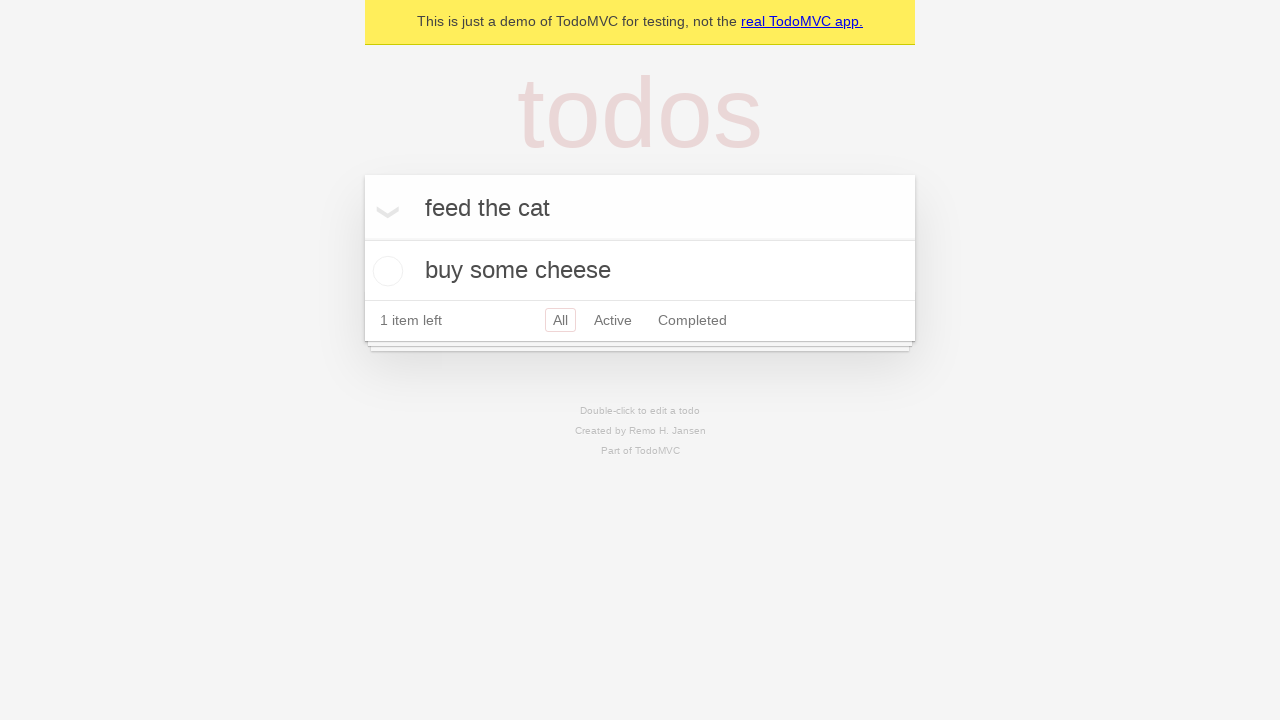

Pressed Enter to create second todo item on internal:attr=[placeholder="What needs to be done?"i]
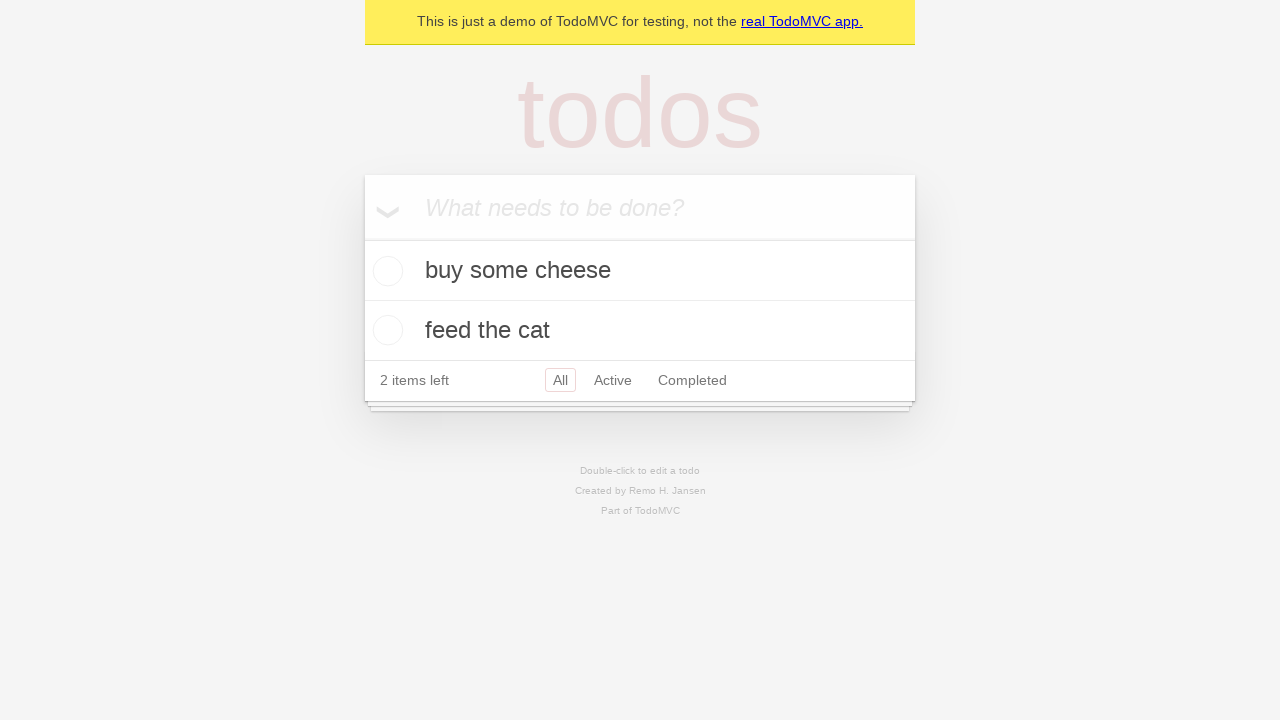

Todo counter updated to display 2 items
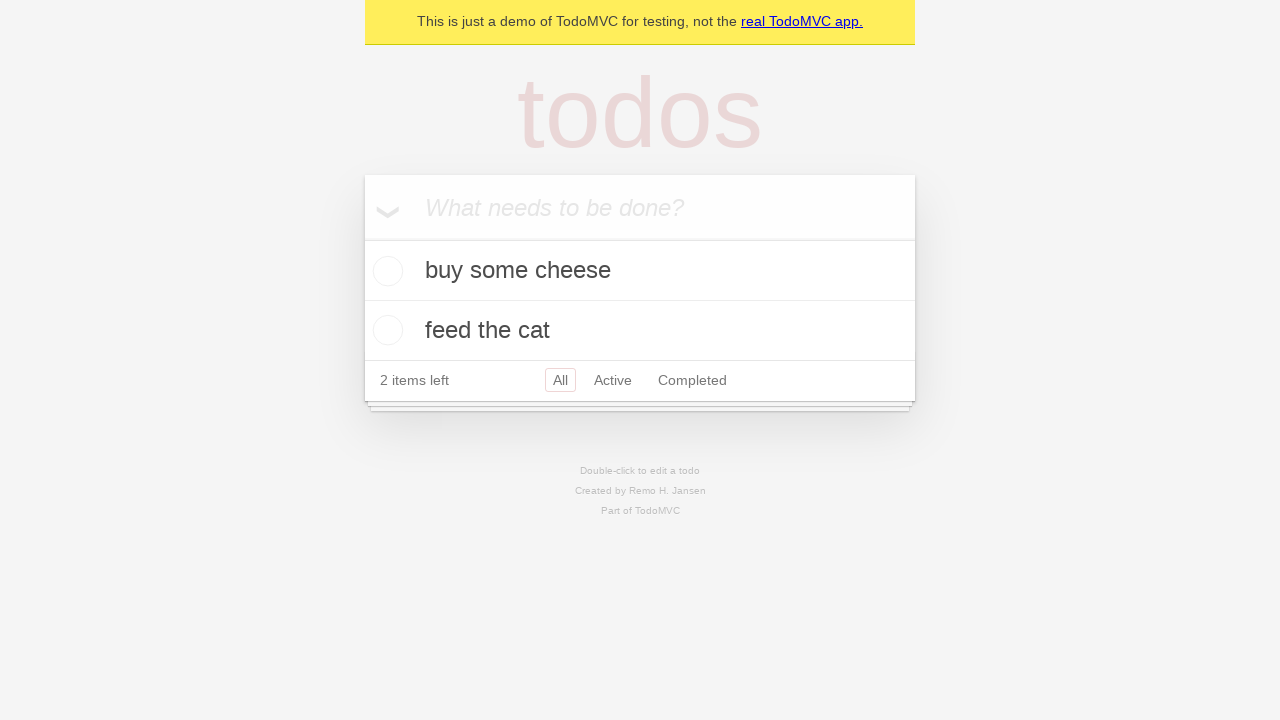

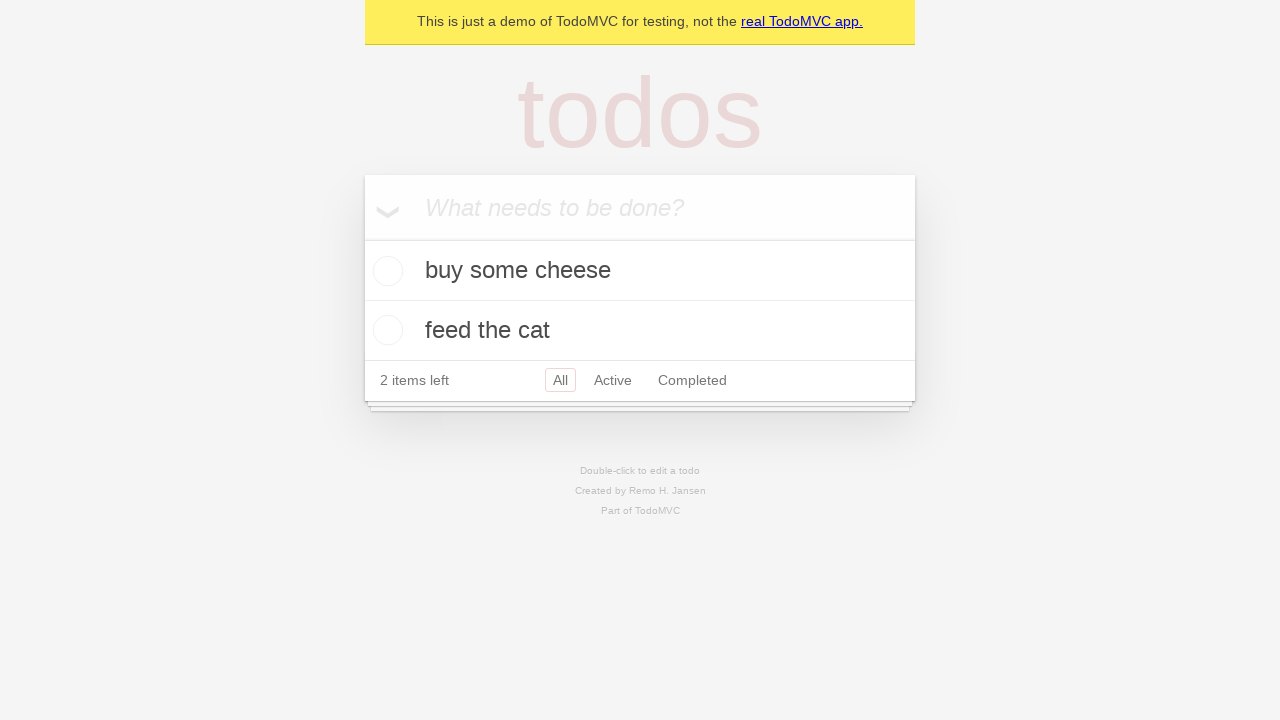